Tests various UI elements on an automation practice page by clicking a radio button and opening a new window

Starting URL: https://rahulshettyacademy.com/AutomationPractice/

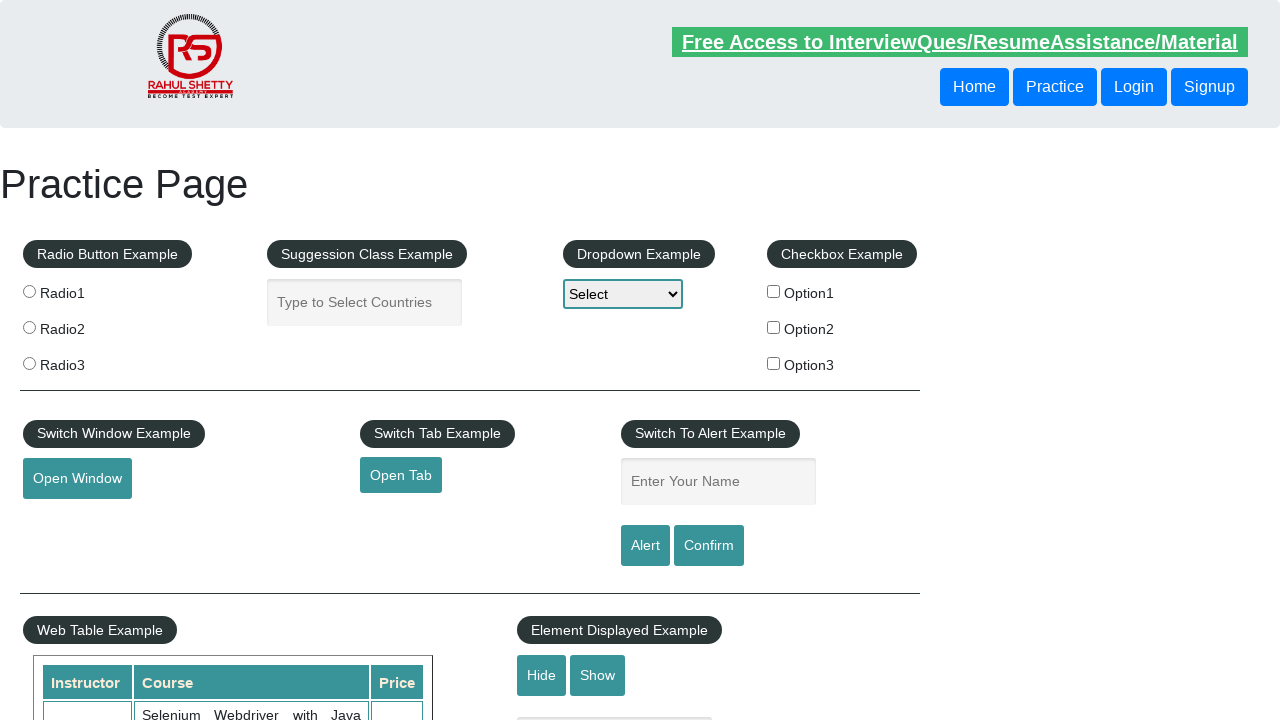

Clicked radio button using class selector at (29, 291) on .radioButton
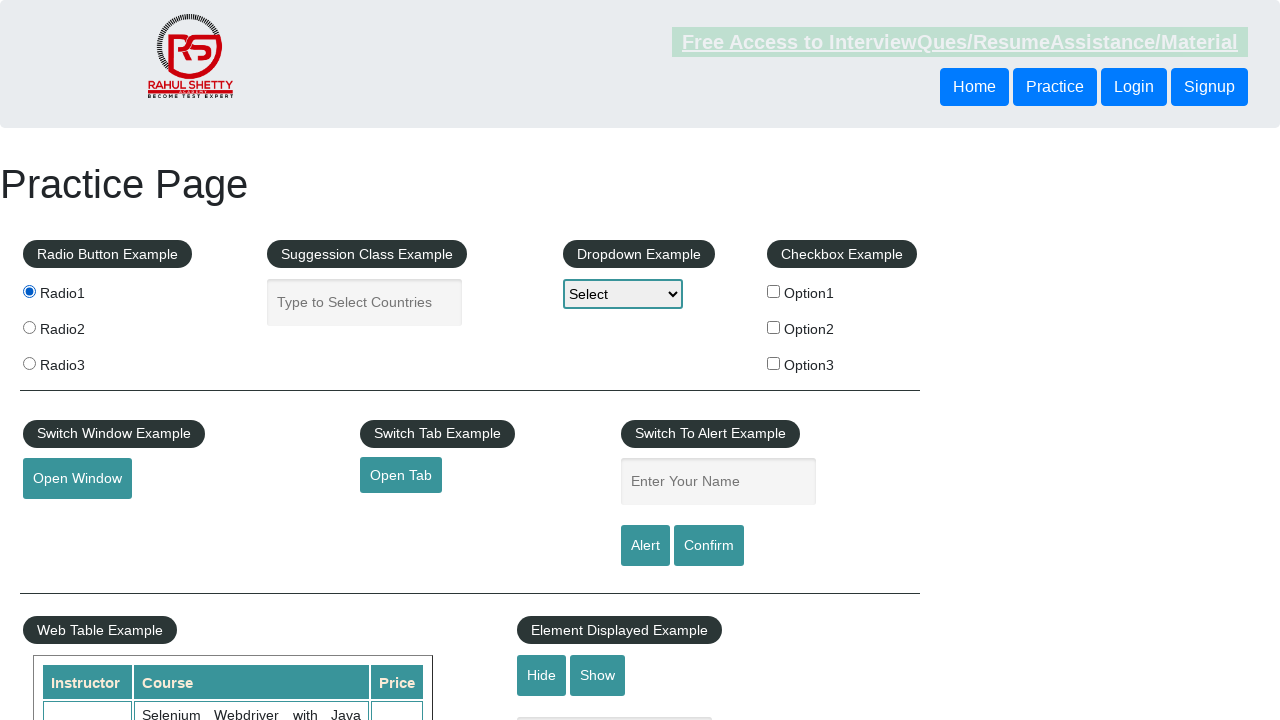

Clicked open window button at (77, 479) on button#openwindow
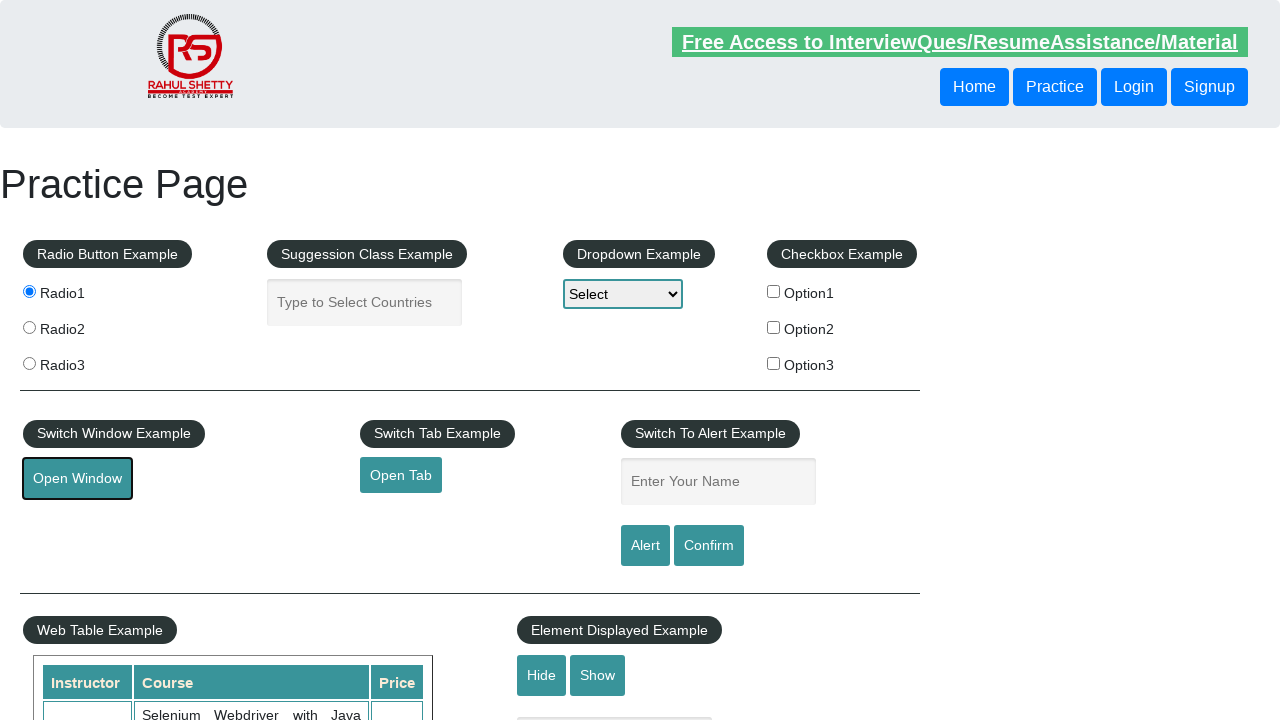

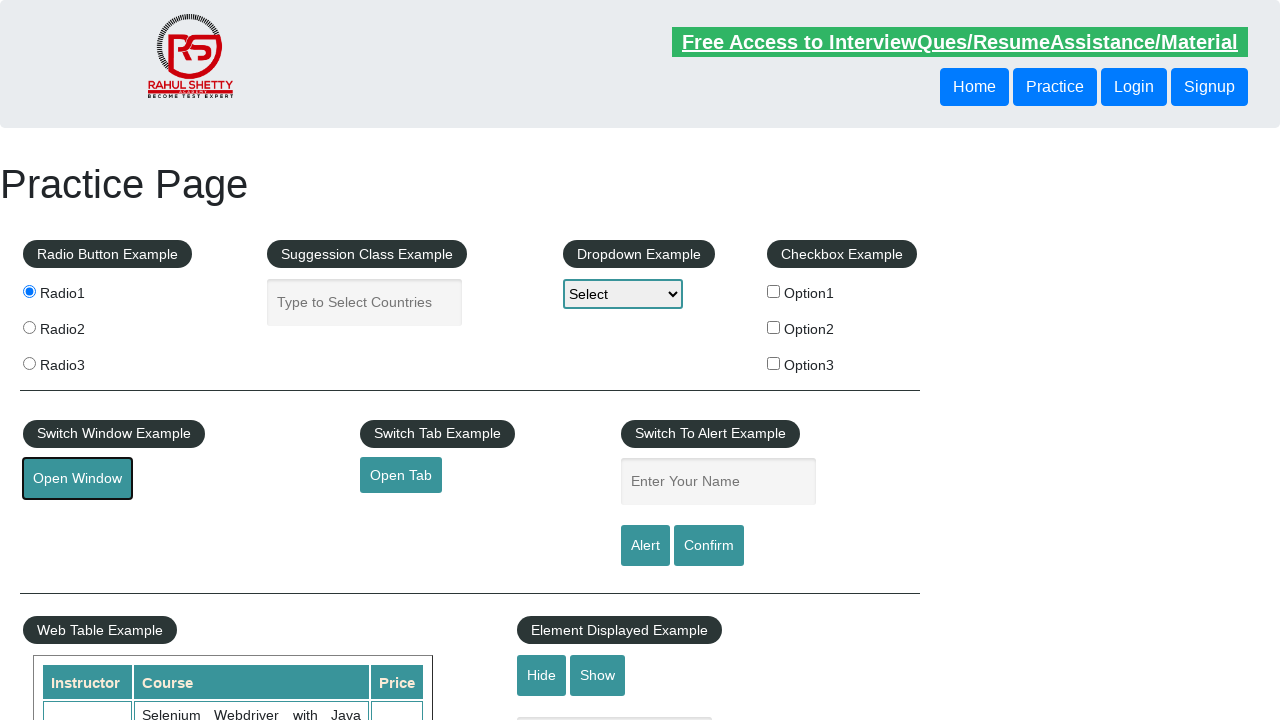